Tests JavaScript alert handling by clicking a button that triggers an alert, accepting the alert, and verifying the result message is displayed correctly on the page.

Starting URL: http://the-internet.herokuapp.com/javascript_alerts

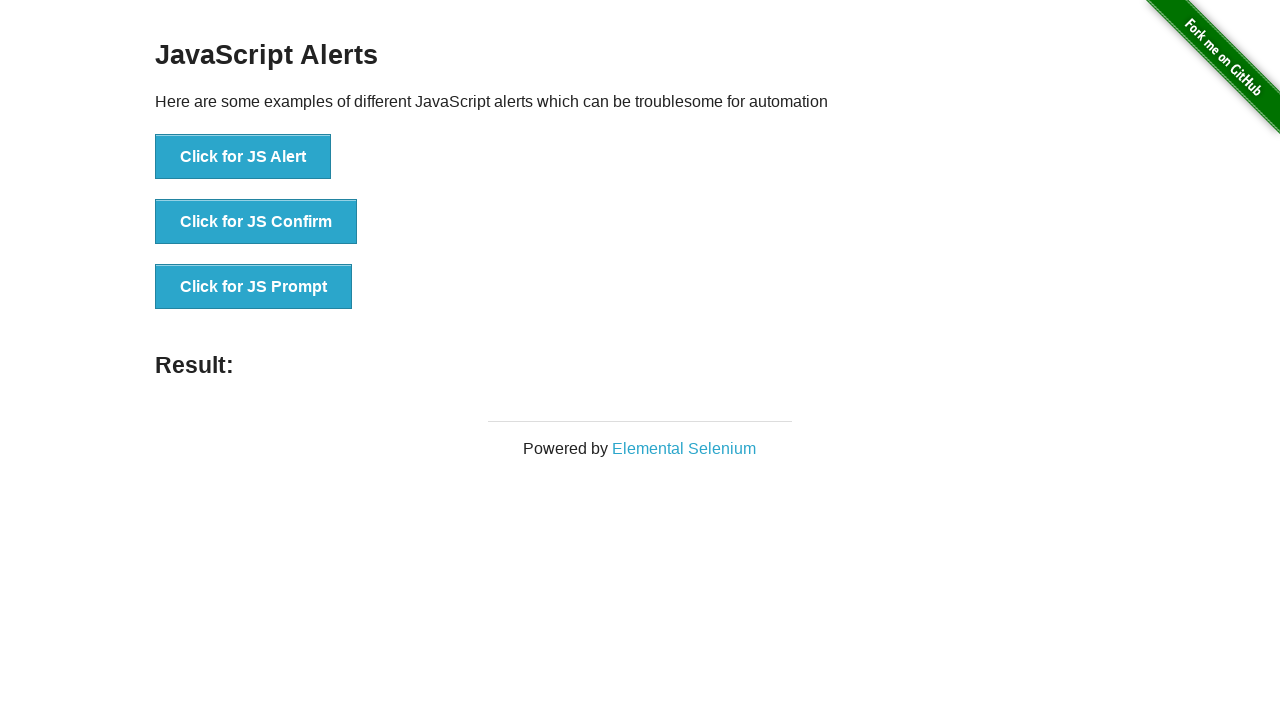

Clicked the first button to trigger JavaScript alert at (243, 157) on ul > li:nth-child(1) > button
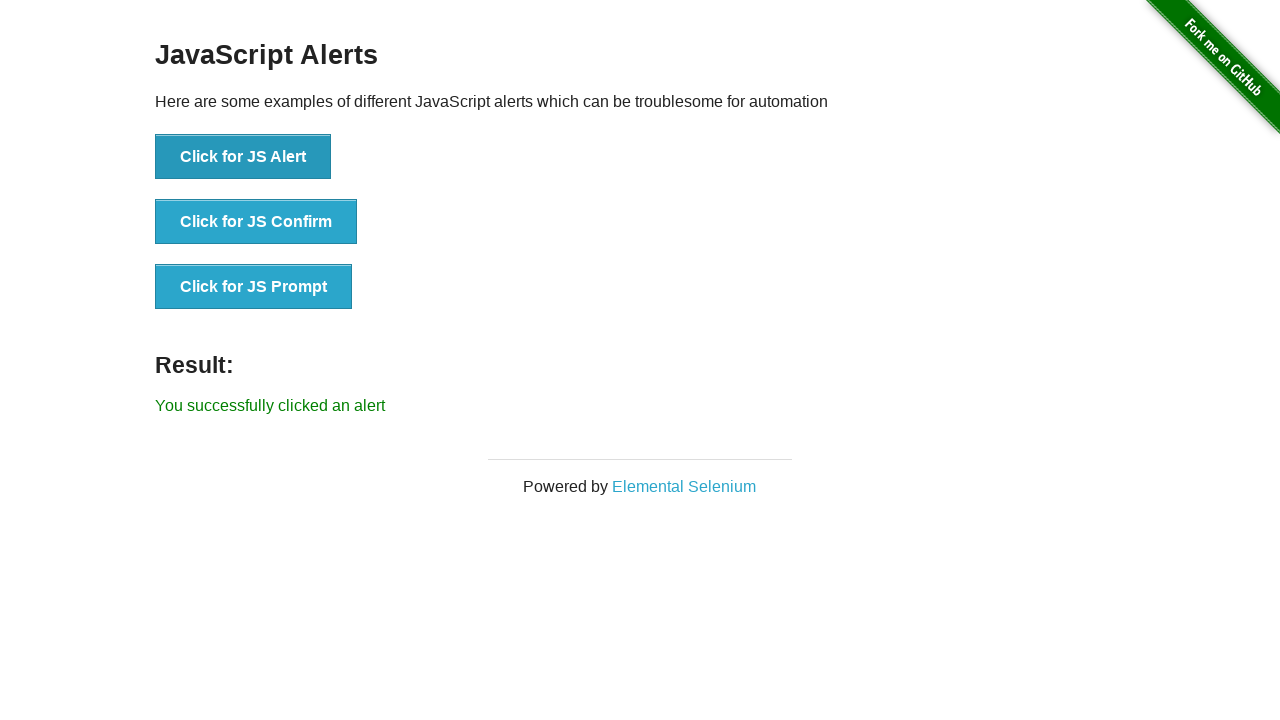

Set up dialog handler to accept alerts
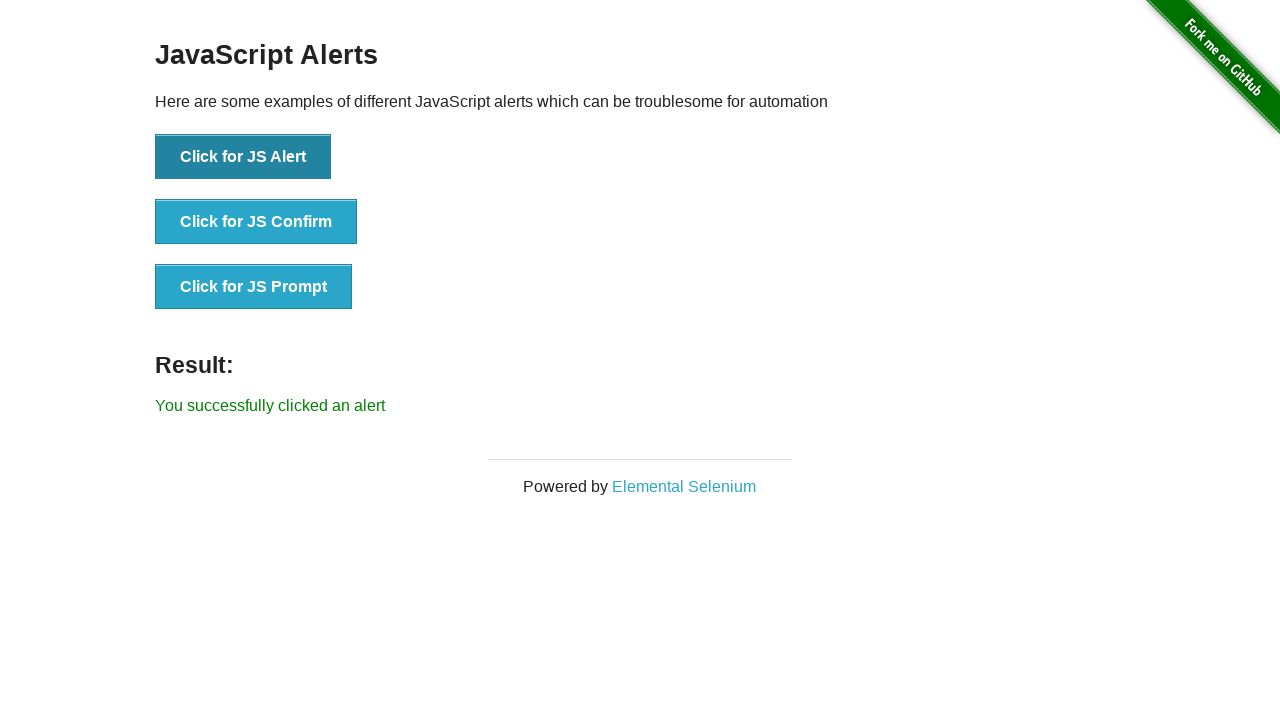

Result message element appeared on page
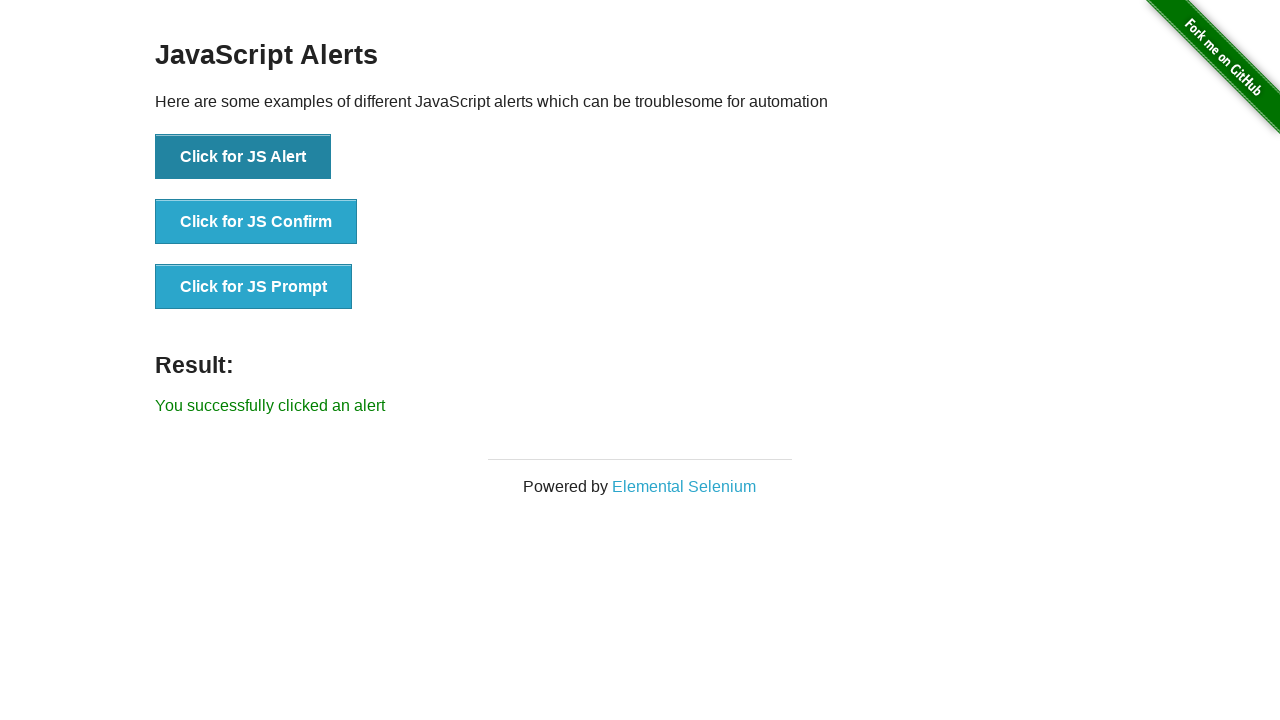

Retrieved result text: 'You successfully clicked an alert'
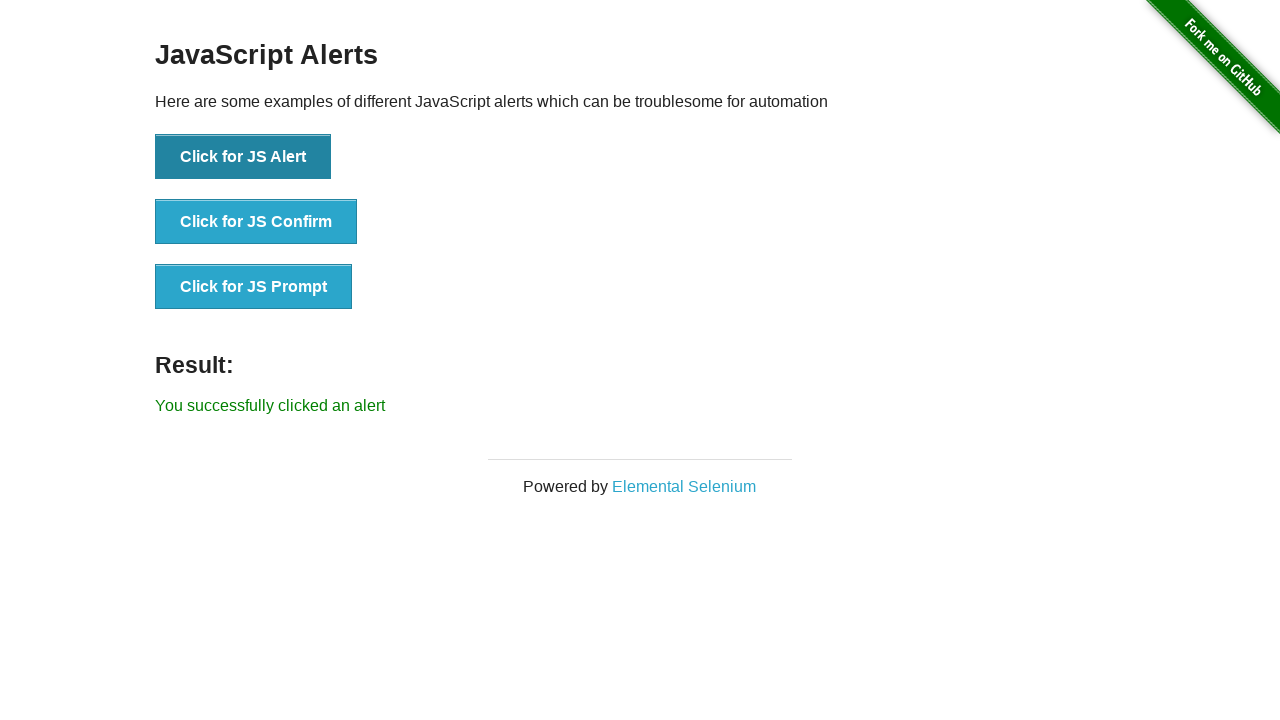

Verified result text matches expected message 'You successfully clicked an alert'
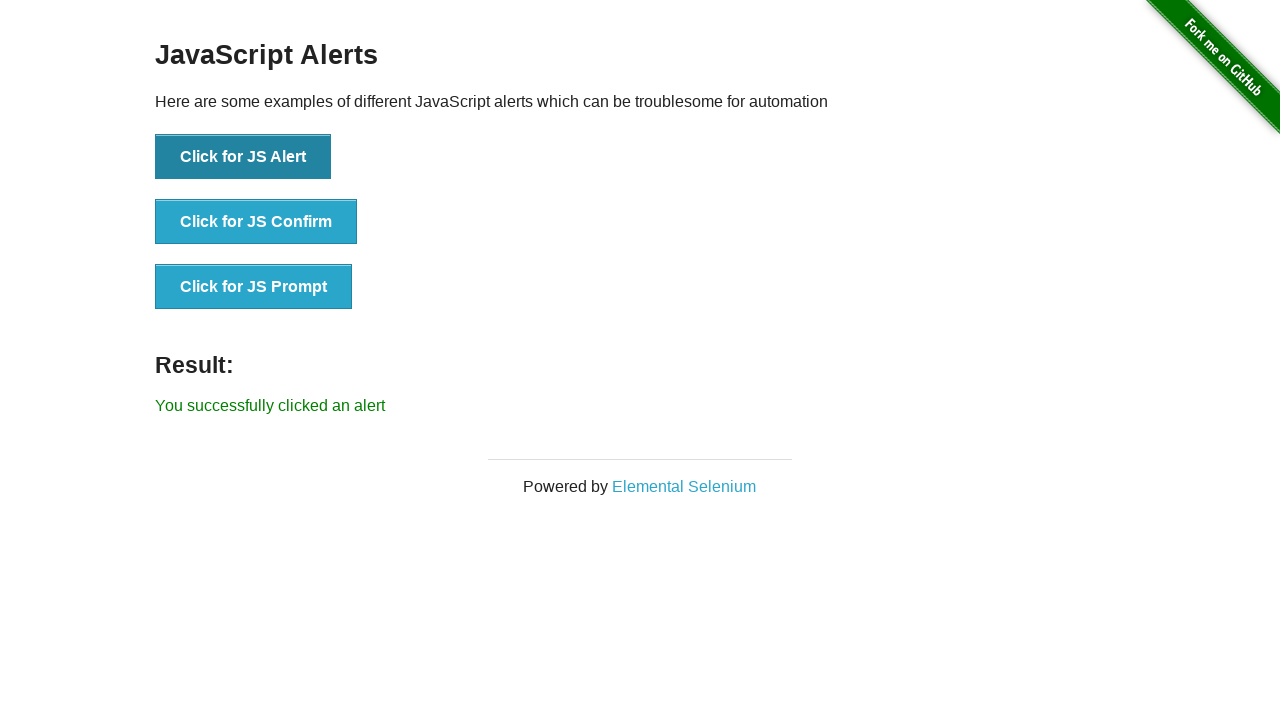

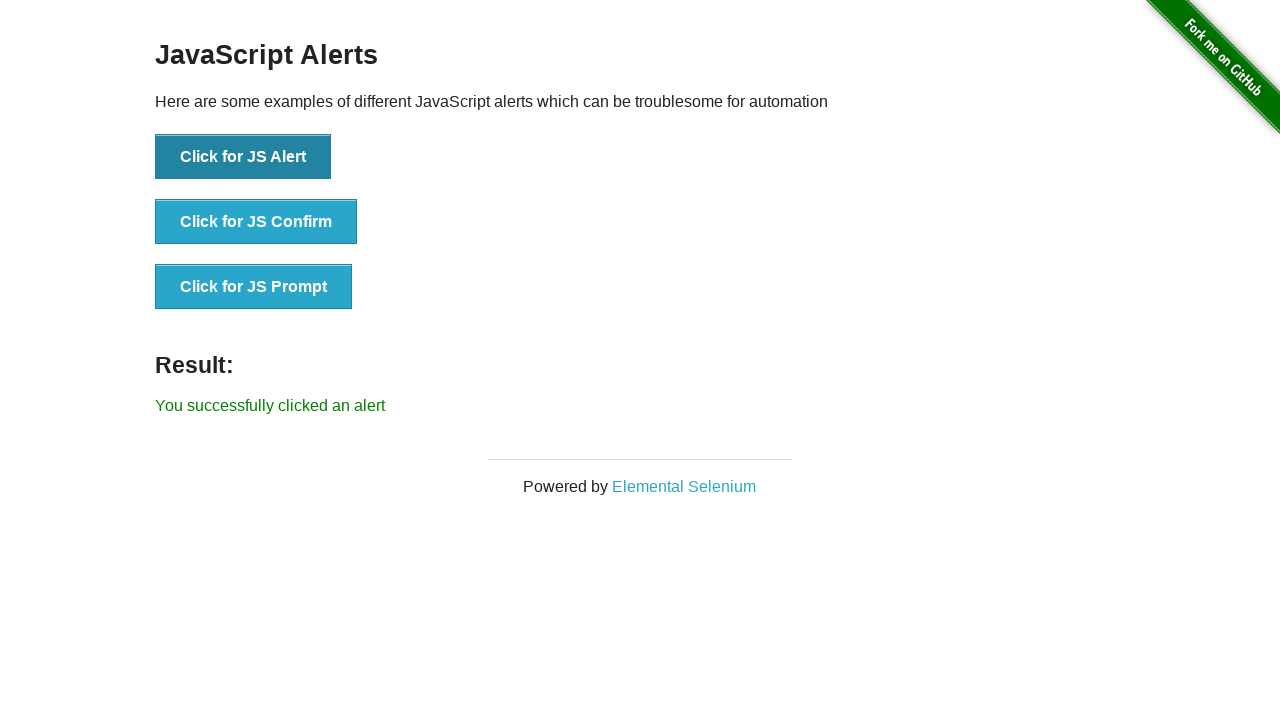